Tests flight search dropdown functionality by selecting origin and destination stations from dynamic dropdowns

Starting URL: https://rahulshettyacademy.com/dropdownsPractise/

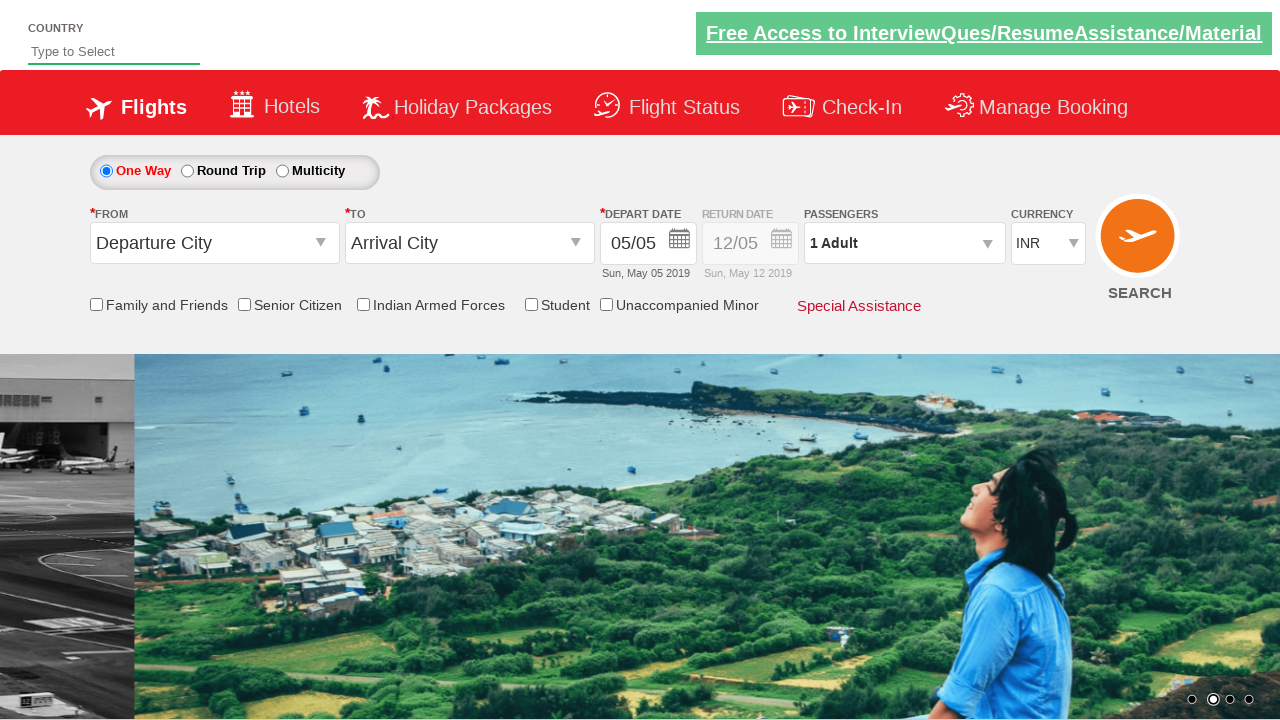

Clicked on origin station dropdown at (214, 243) on #ctl00_mainContent_ddl_originStation1_CTXT
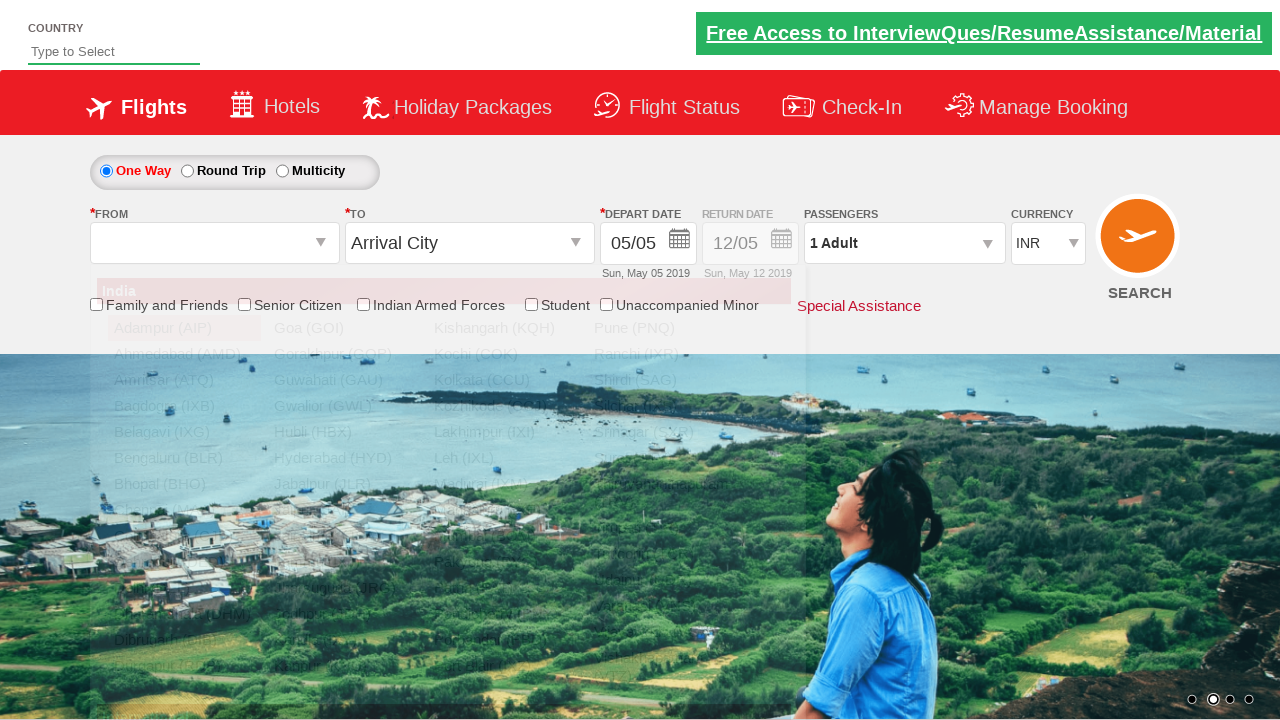

Waited for origin dropdown to load
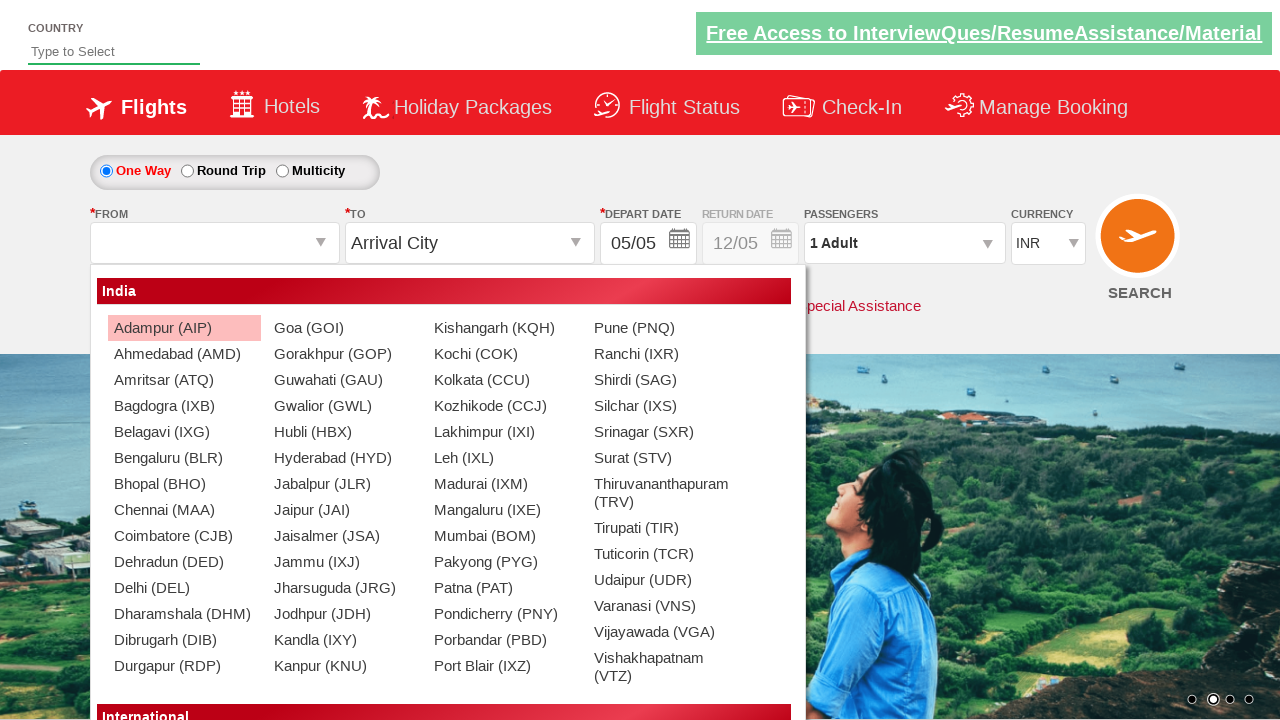

Selected Bangalore (BLR) as origin station at (184, 458) on xpath=//div[@id='glsctl00_mainContent_ddl_originStation1_CTNR']//a[@value='BLR']
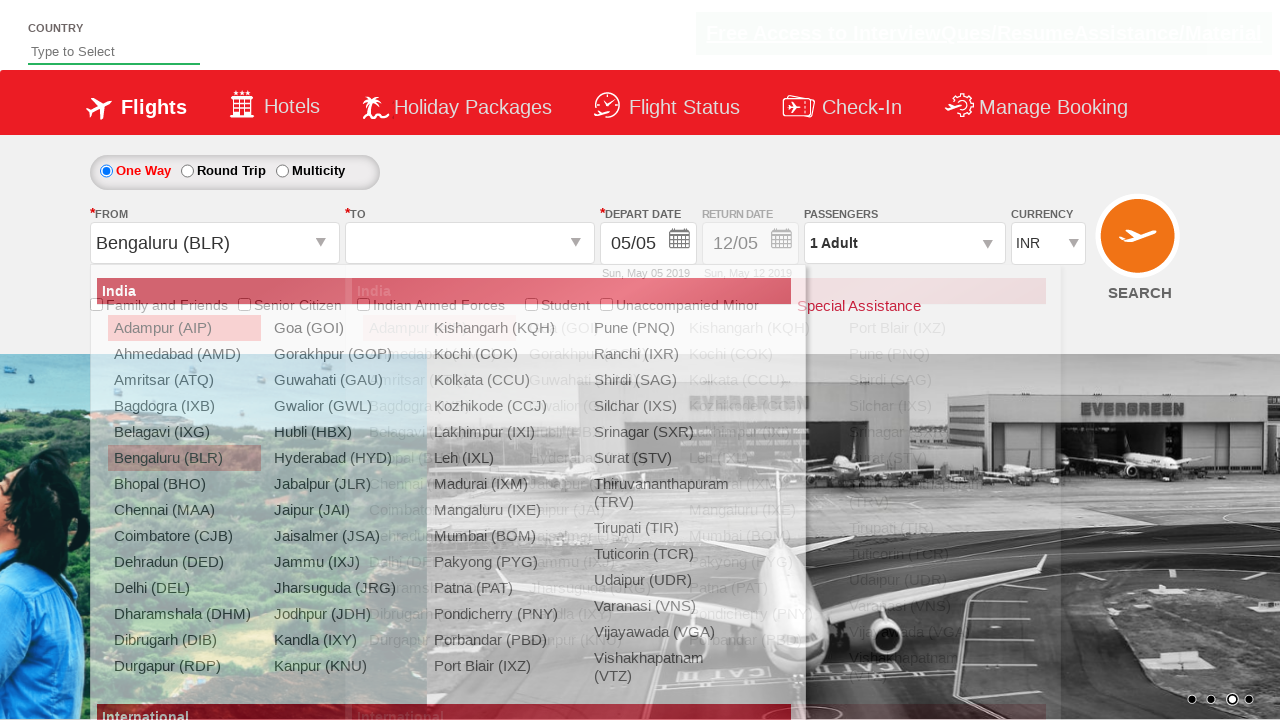

Waited for destination dropdown to be ready
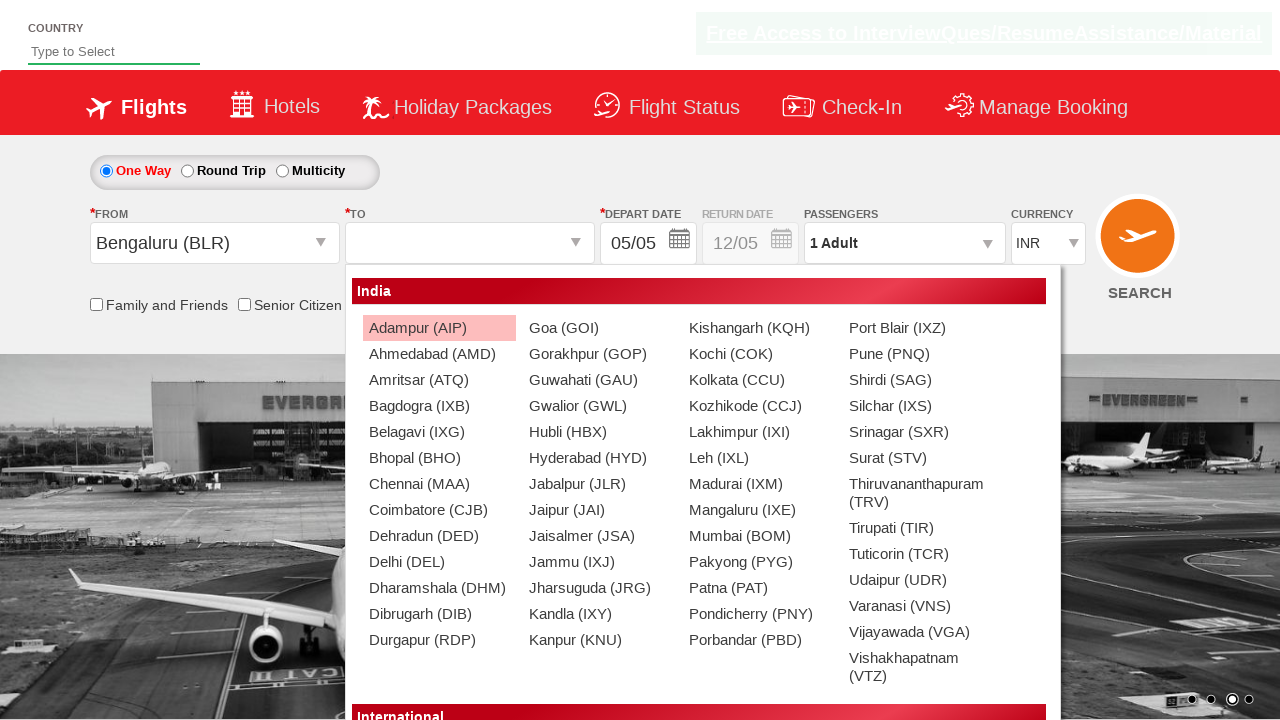

Selected Chennai (MAA) as destination station at (439, 484) on xpath=//div[@id='glsctl00_mainContent_ddl_destinationStation1_CTNR']//a[@value='
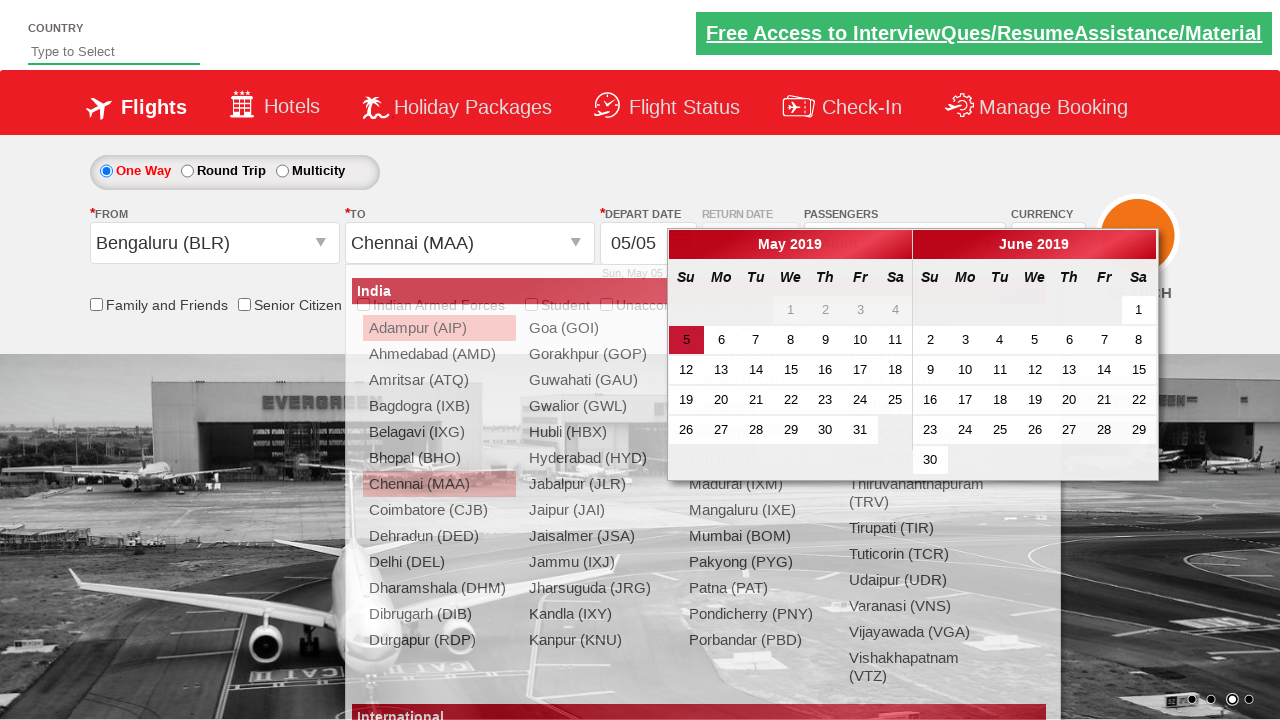

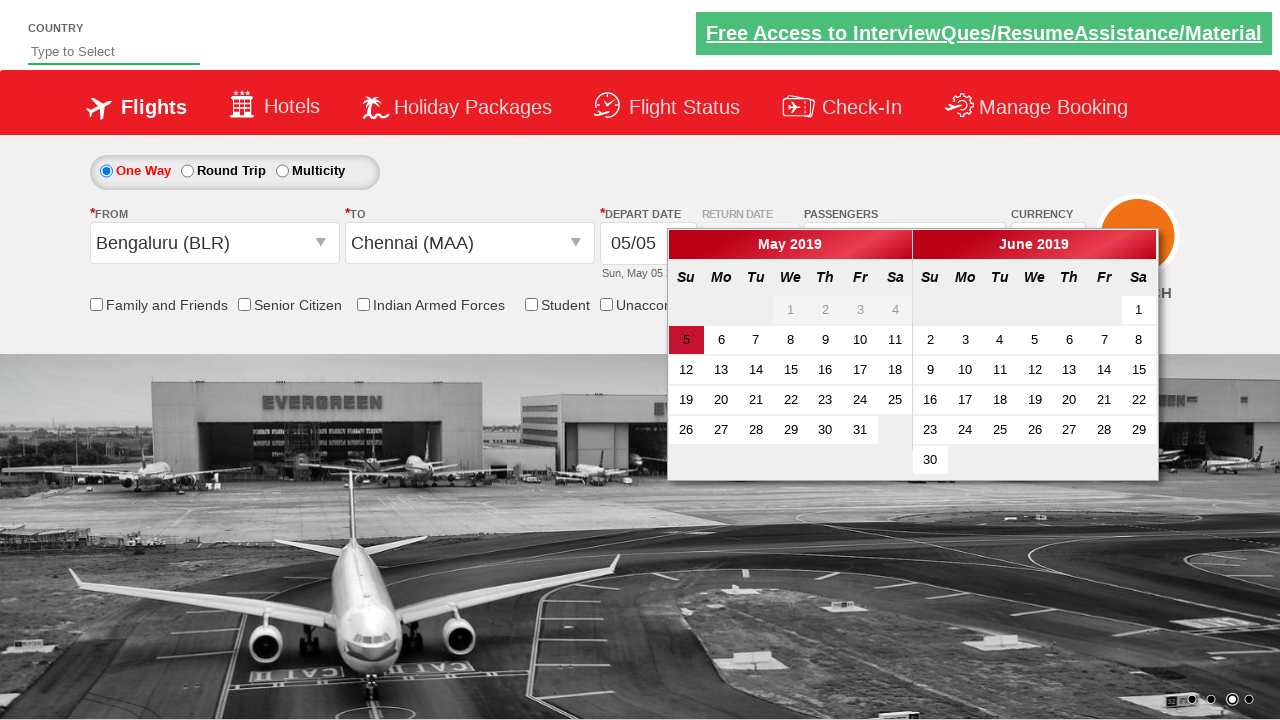